Tests various UI validations including showing/hiding elements, handling dialog popups, hovering over elements, and interacting with iframe content

Starting URL: https://rahulshettyacademy.com/AutomationPractice/

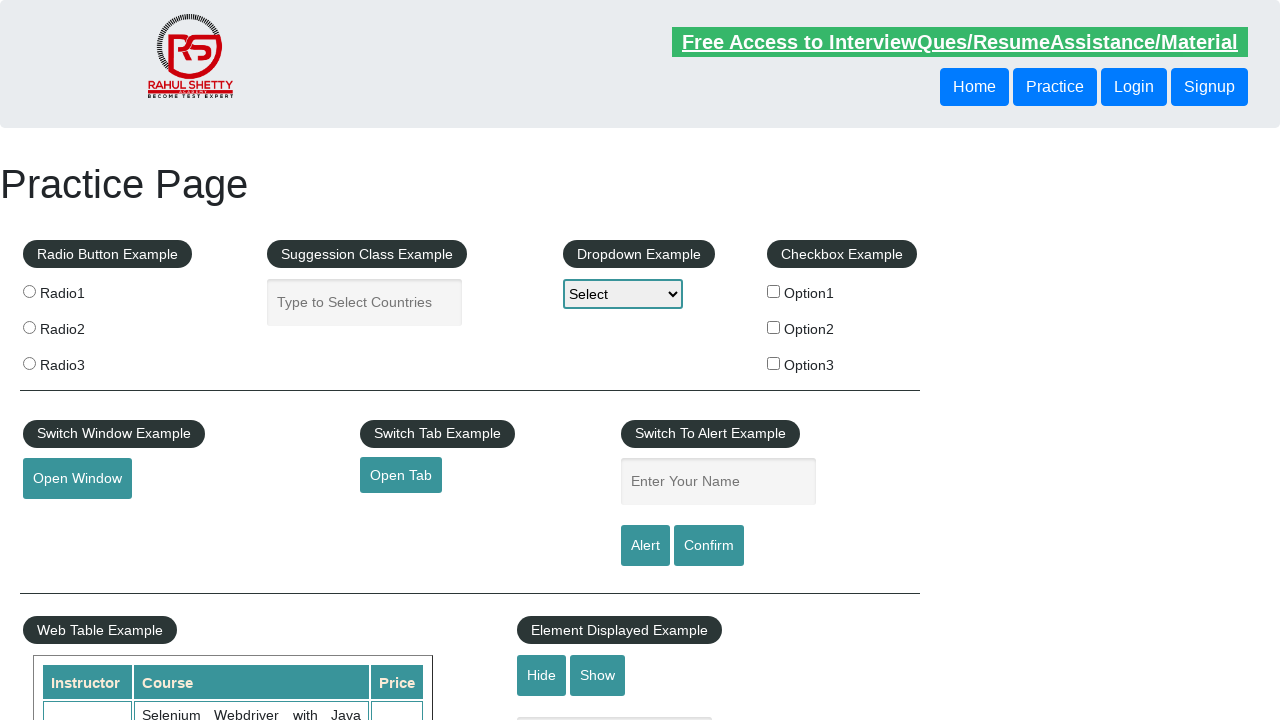

Verified text box is visible initially
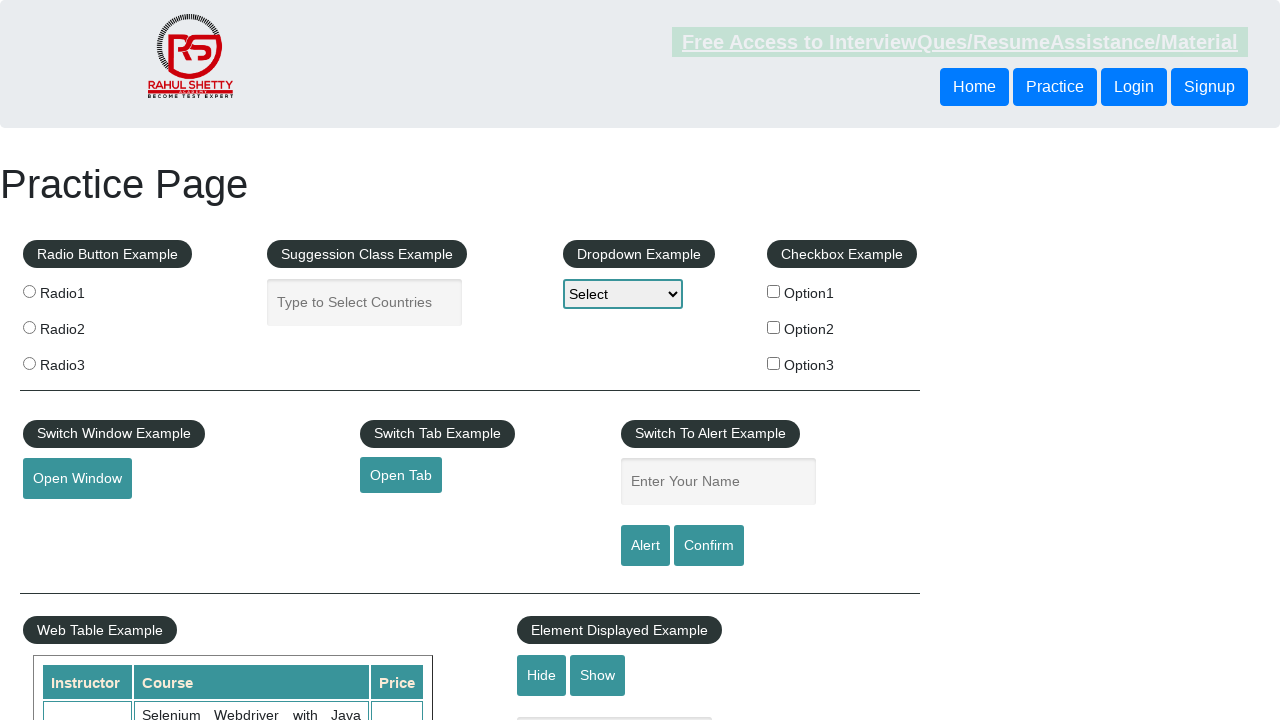

Clicked hide button to hide text box at (542, 675) on #hide-textbox
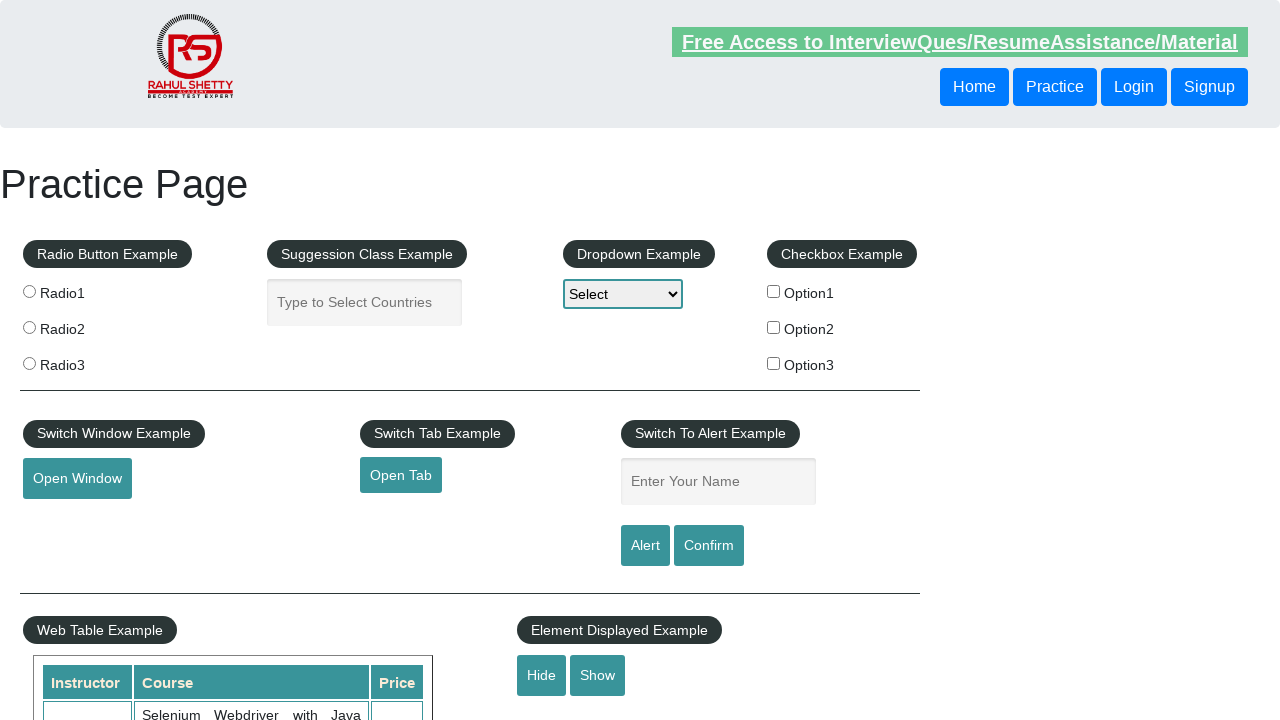

Verified text box is now hidden
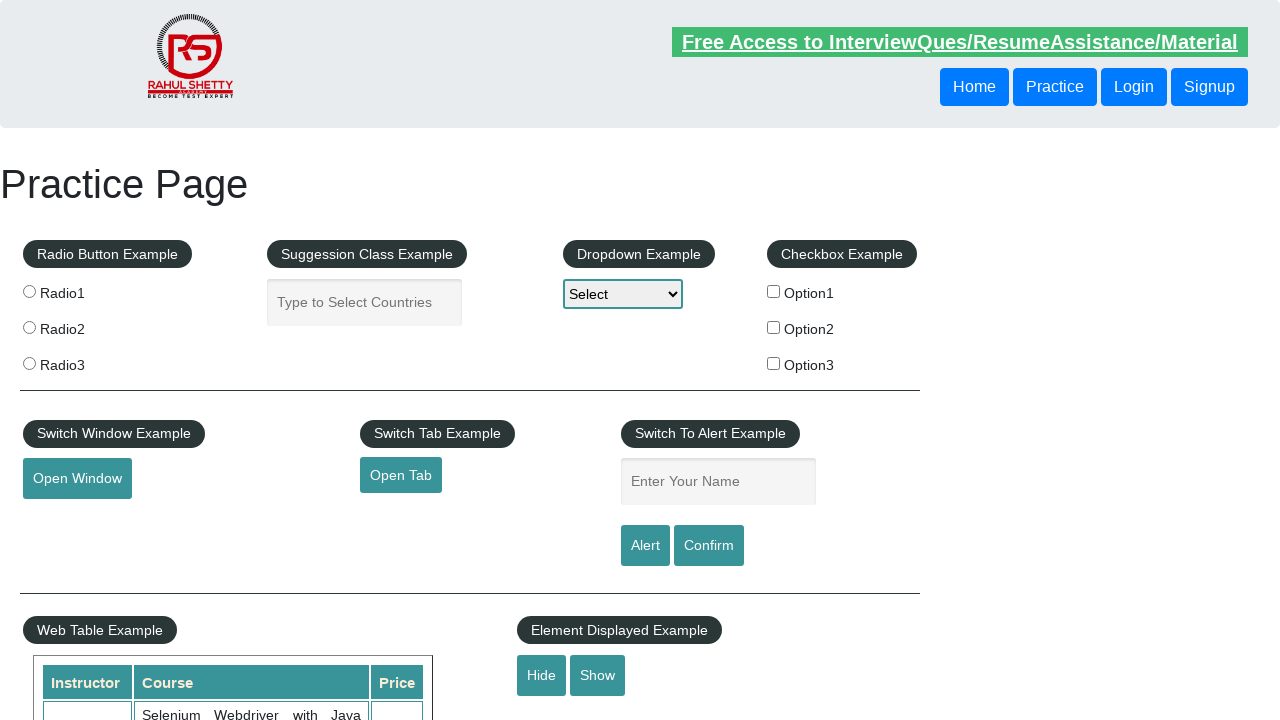

Set up dialog handler to accept dialogs
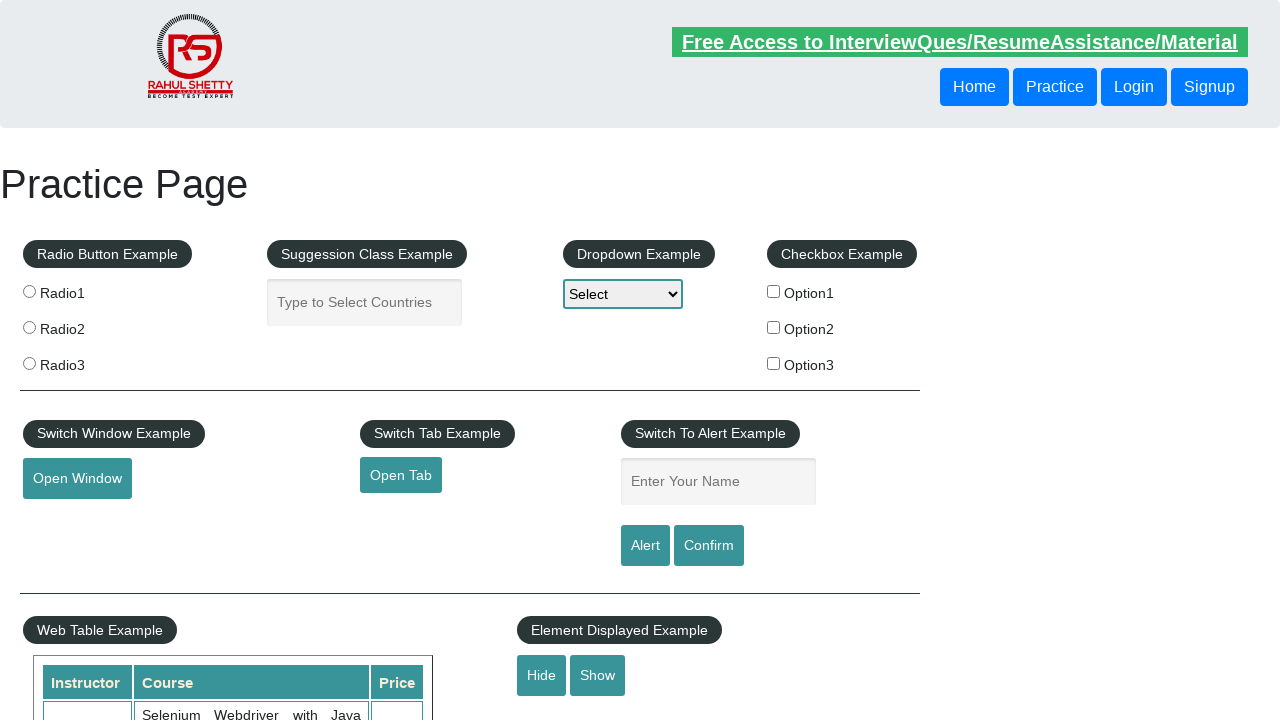

Clicked confirm button which triggered dialog popup at (709, 546) on #confirmbtn
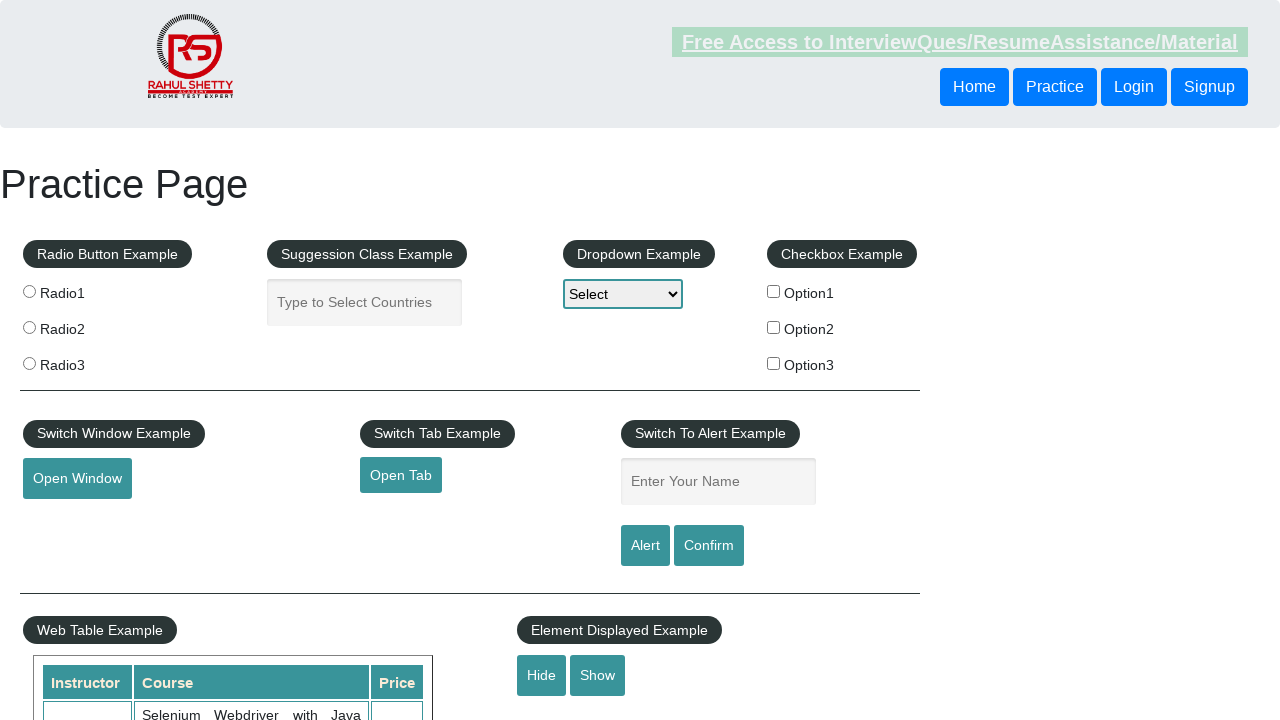

Hovered over mouse hover element at (83, 361) on #mousehover
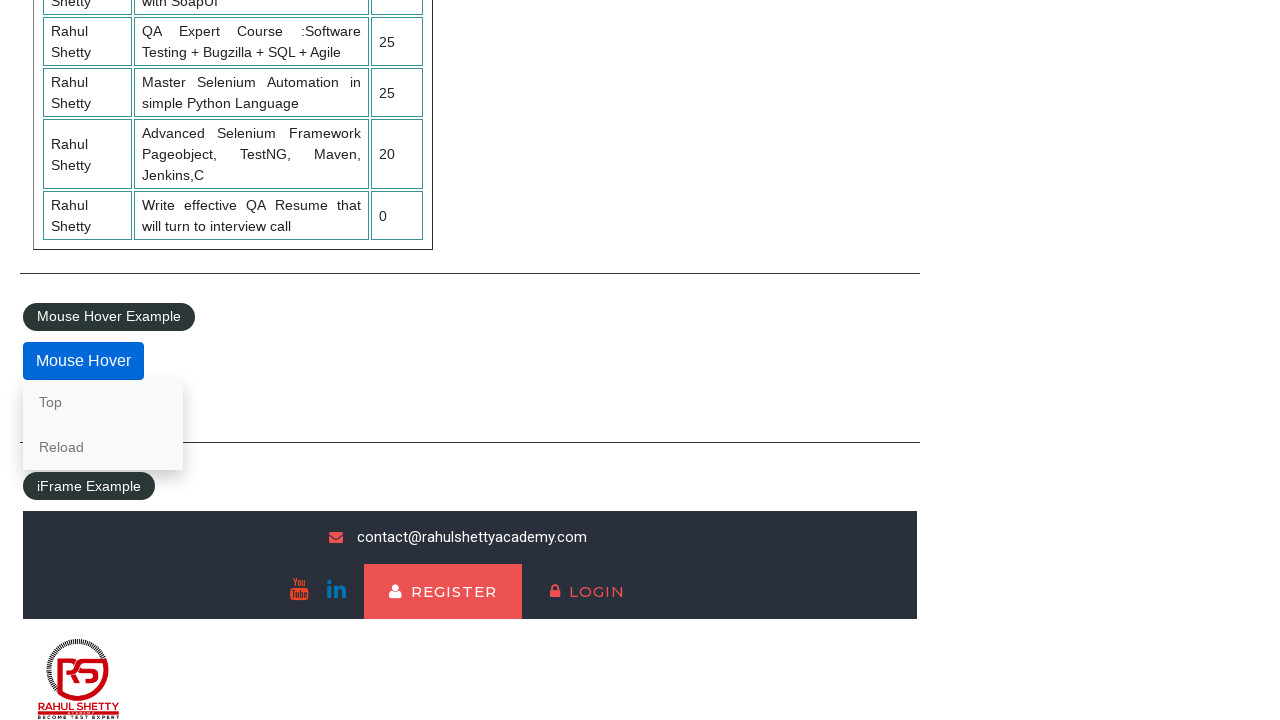

Located iframe element for interaction
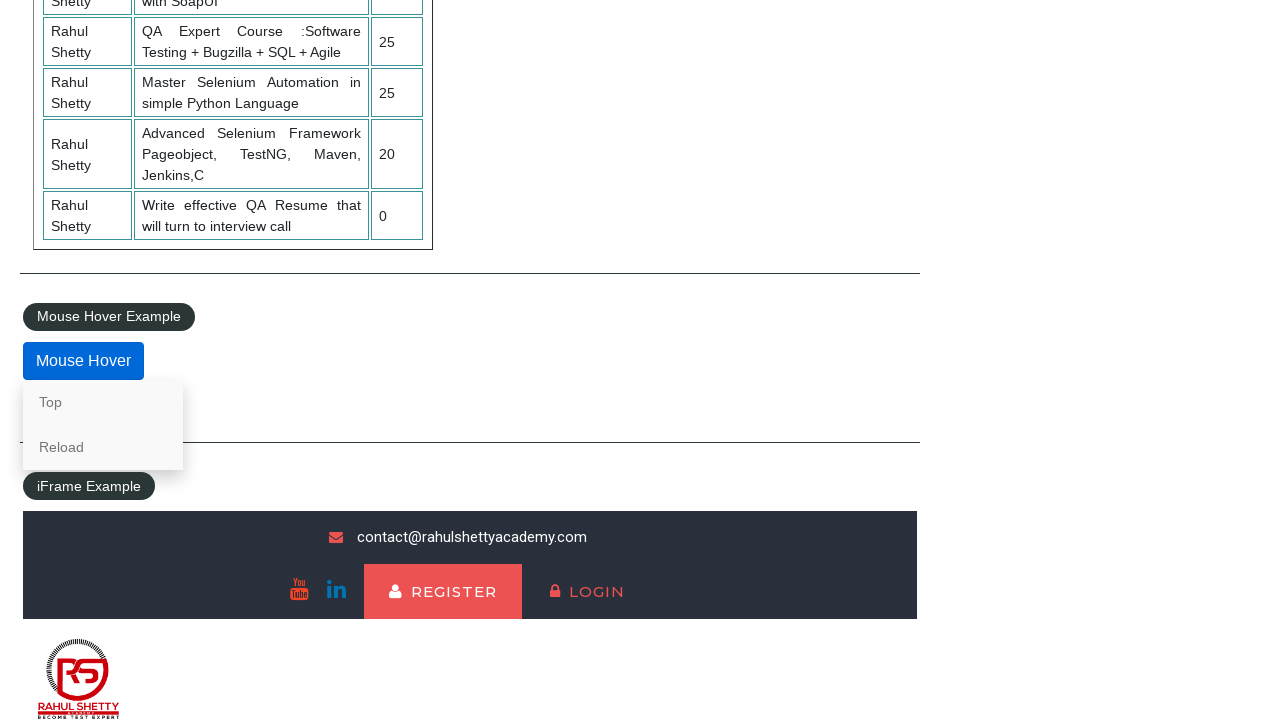

Clicked lifetime access link within iframe at (307, 675) on #courses-iframe >> internal:control=enter-frame >> li a[href*='lifetime-access']
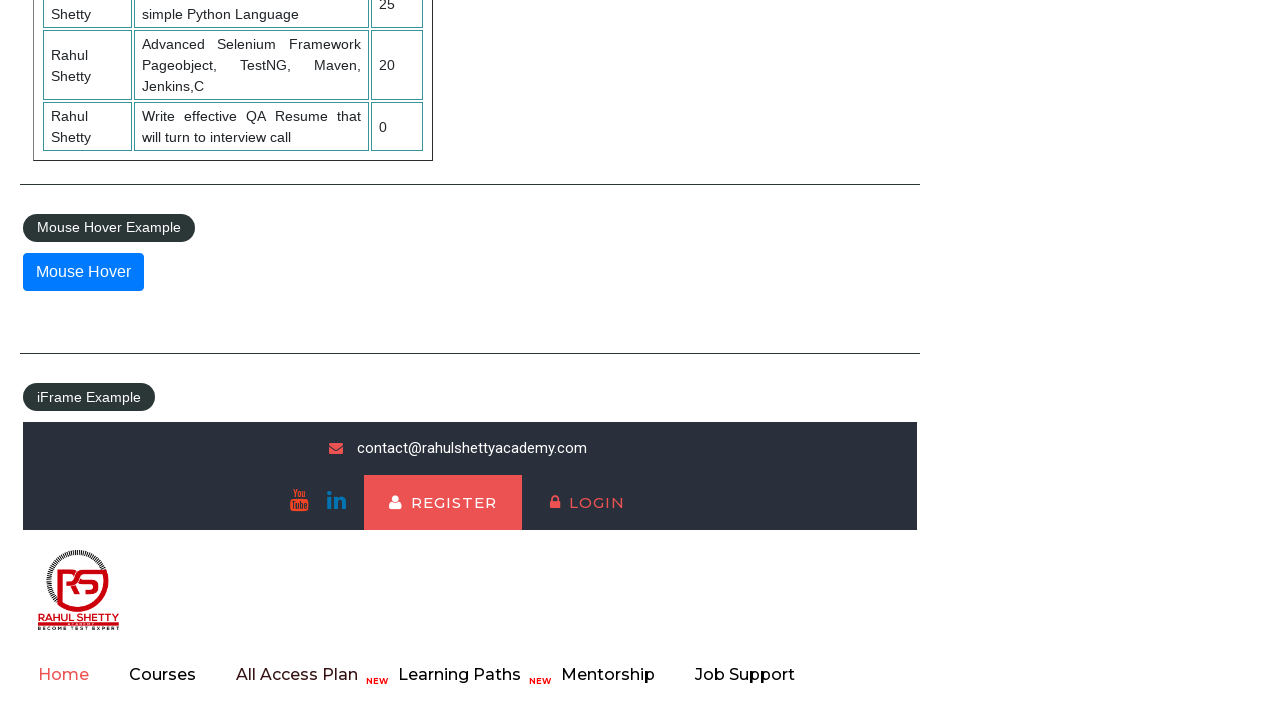

Retrieved text content from iframe: Join 13,522 Happy Subscibers!
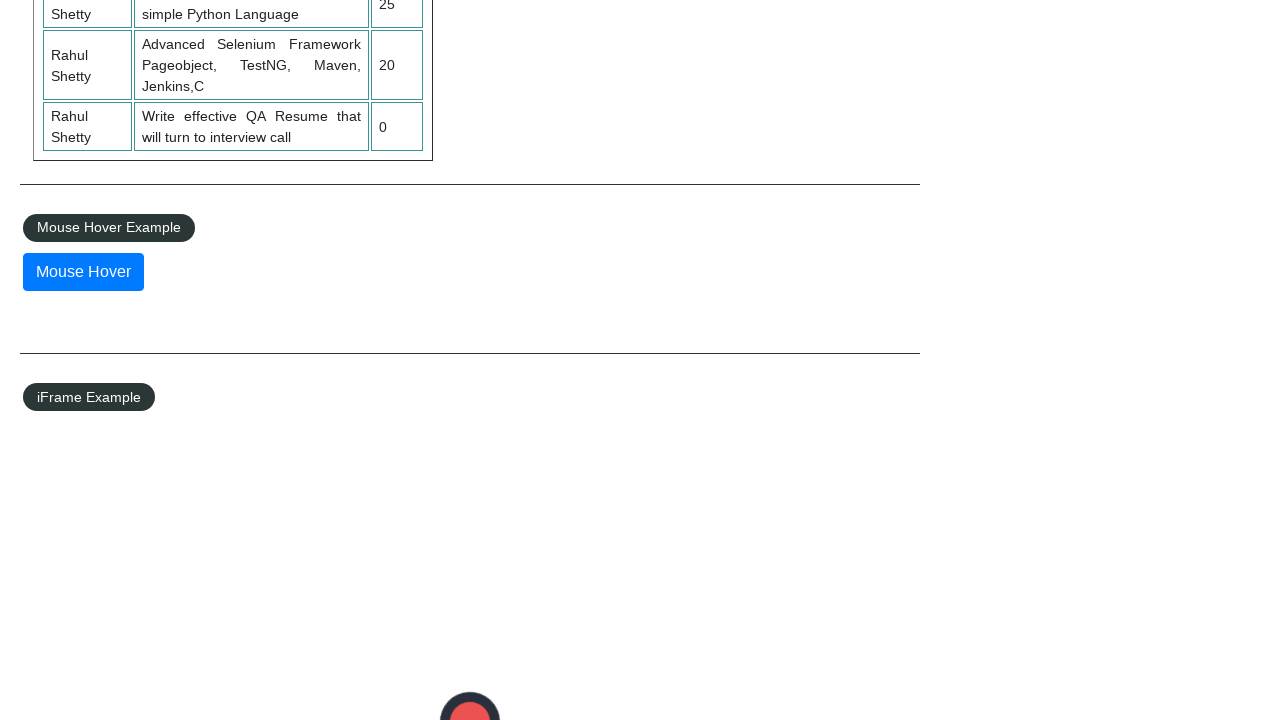

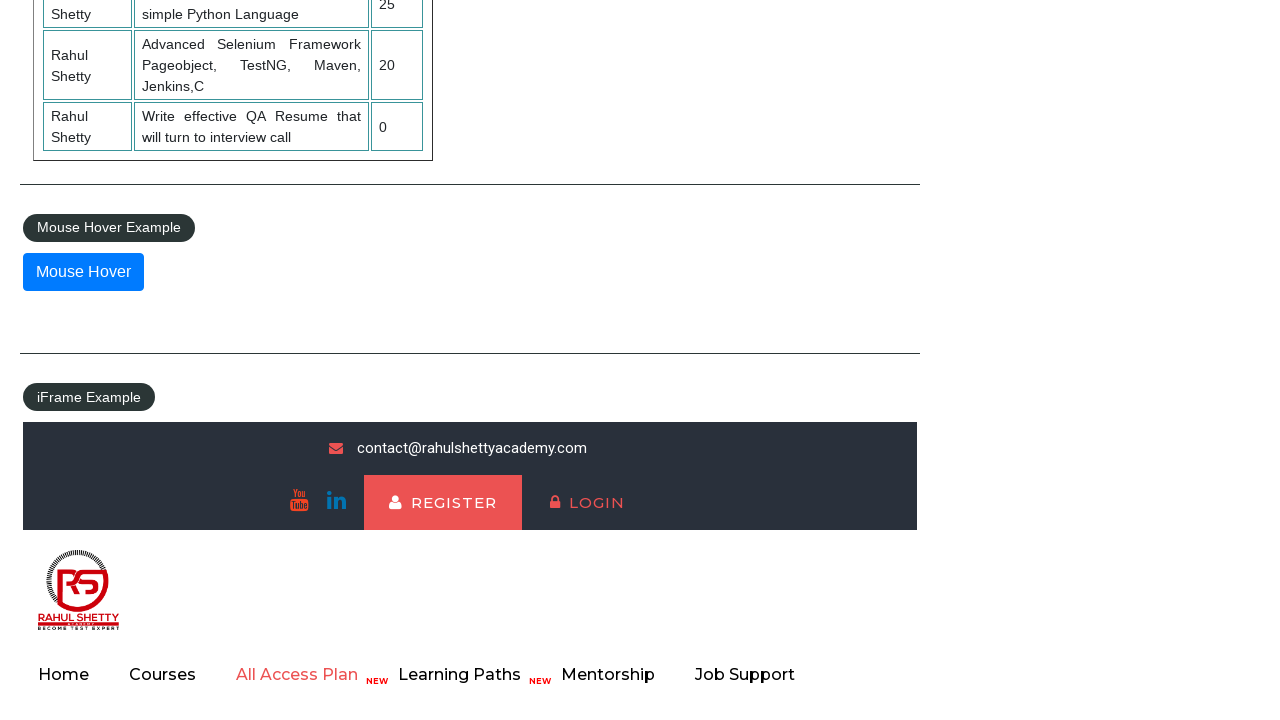